Tests accepting a JavaScript alert by clicking the first button and verifying the success message

Starting URL: https://the-internet.herokuapp.com/javascript_alerts

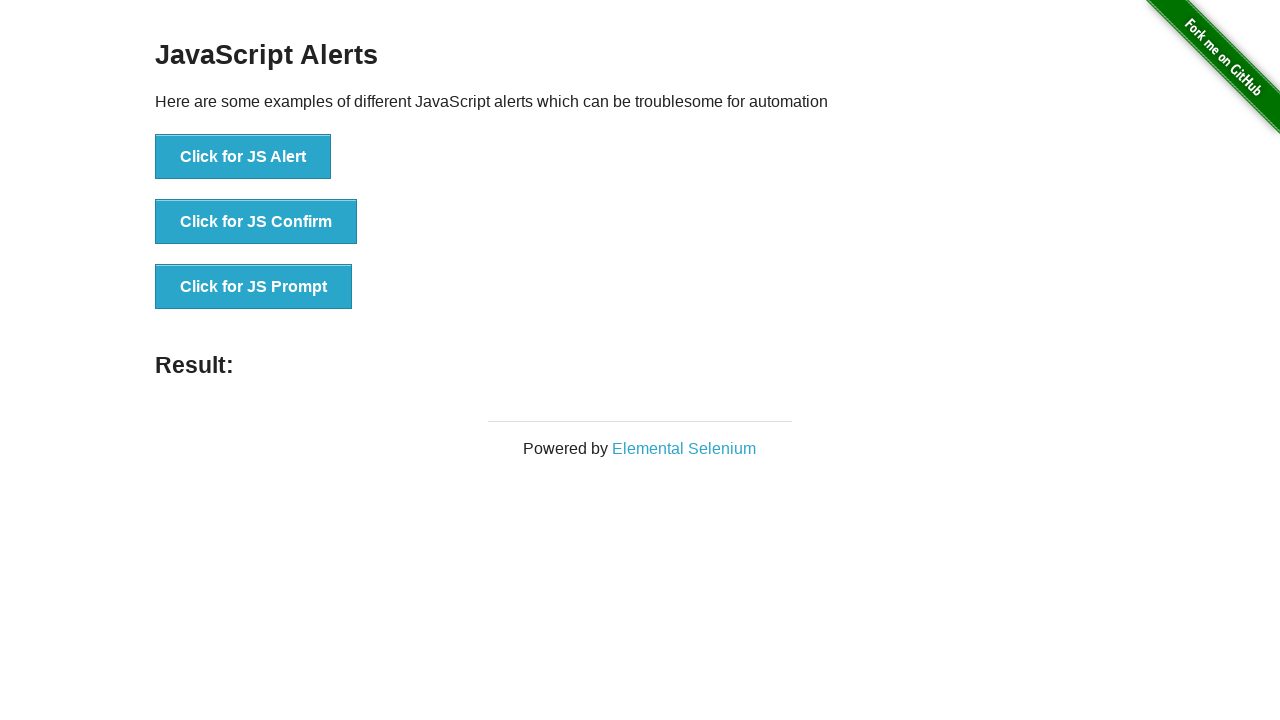

Clicked the button to trigger JavaScript alert at (243, 157) on button[onclick='jsAlert()']
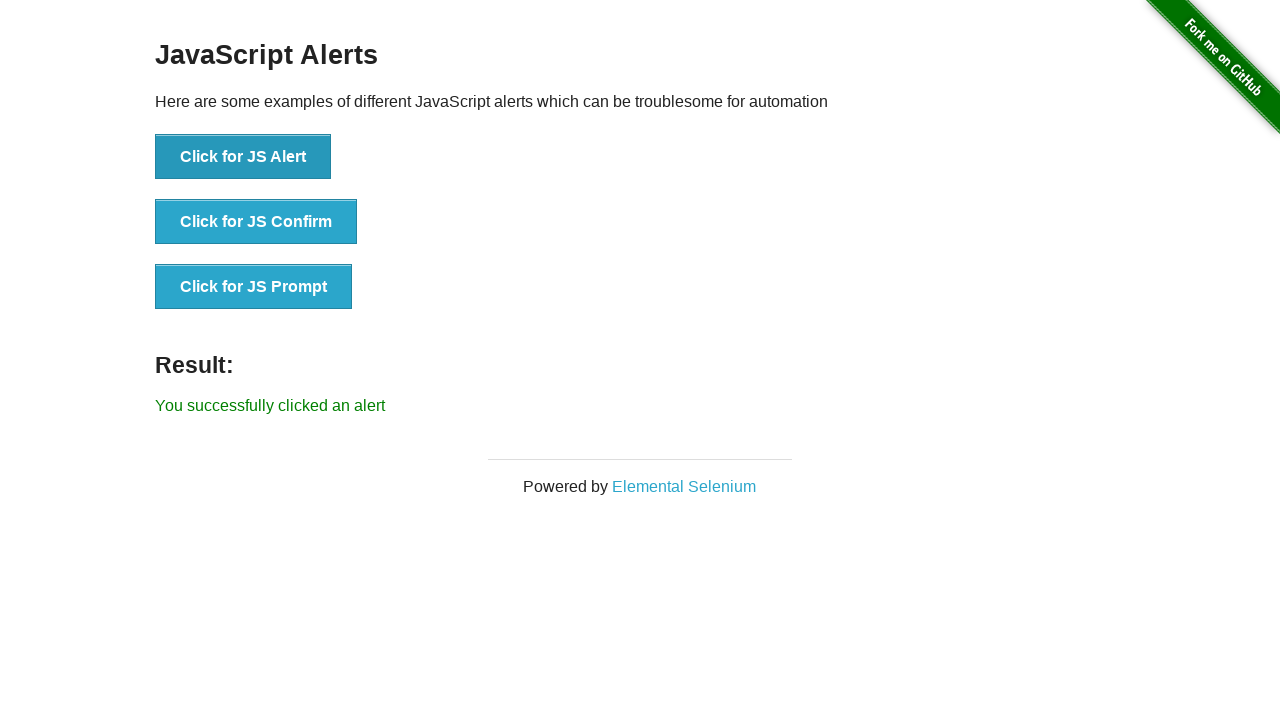

Set up dialog handler to accept the alert
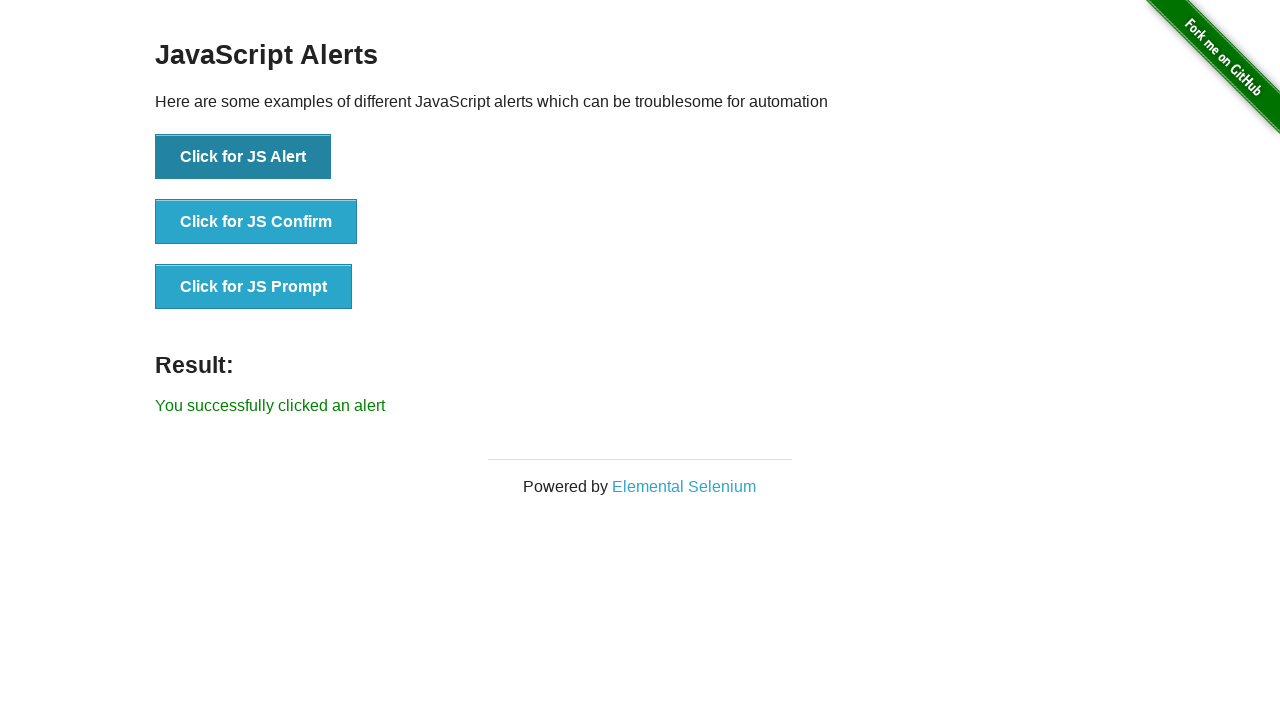

Located the result element
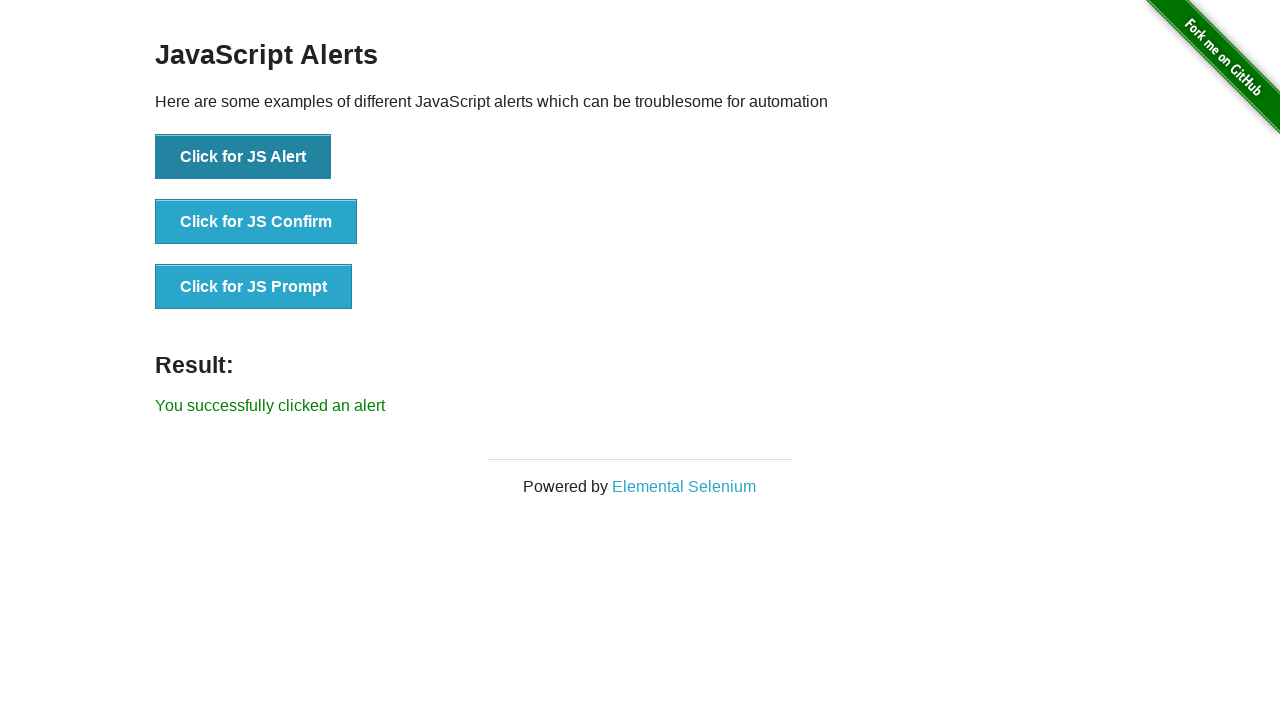

Verified success message: 'You successfully clicked an alert'
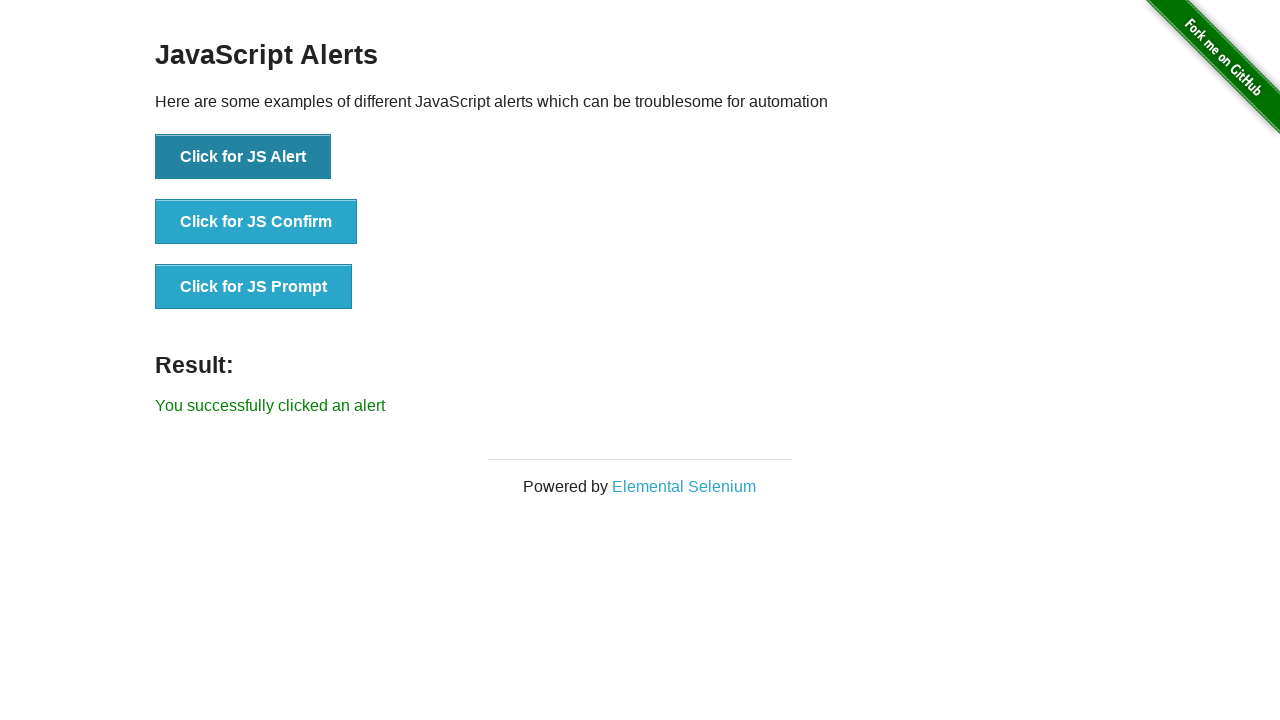

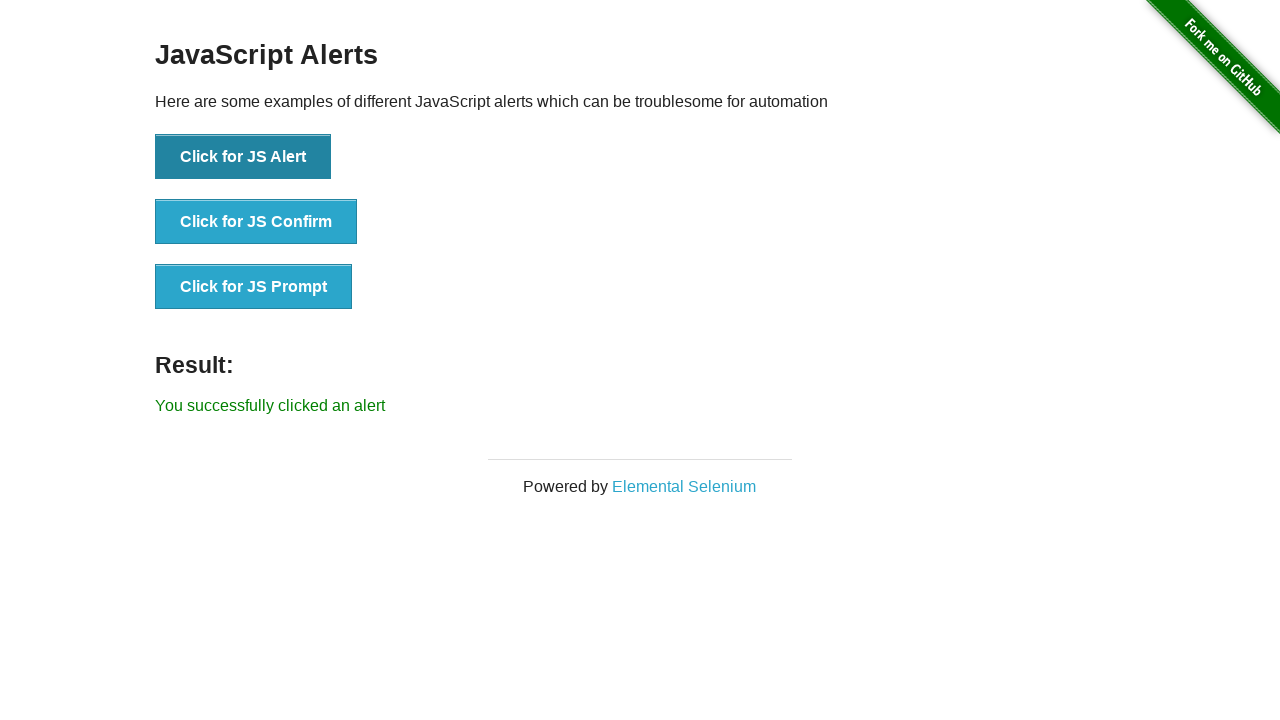